Tests the add to cart functionality by navigating to a product page and adding multiple products with different quantities to the cart.

Starting URL: https://material.playwrightvn.com/

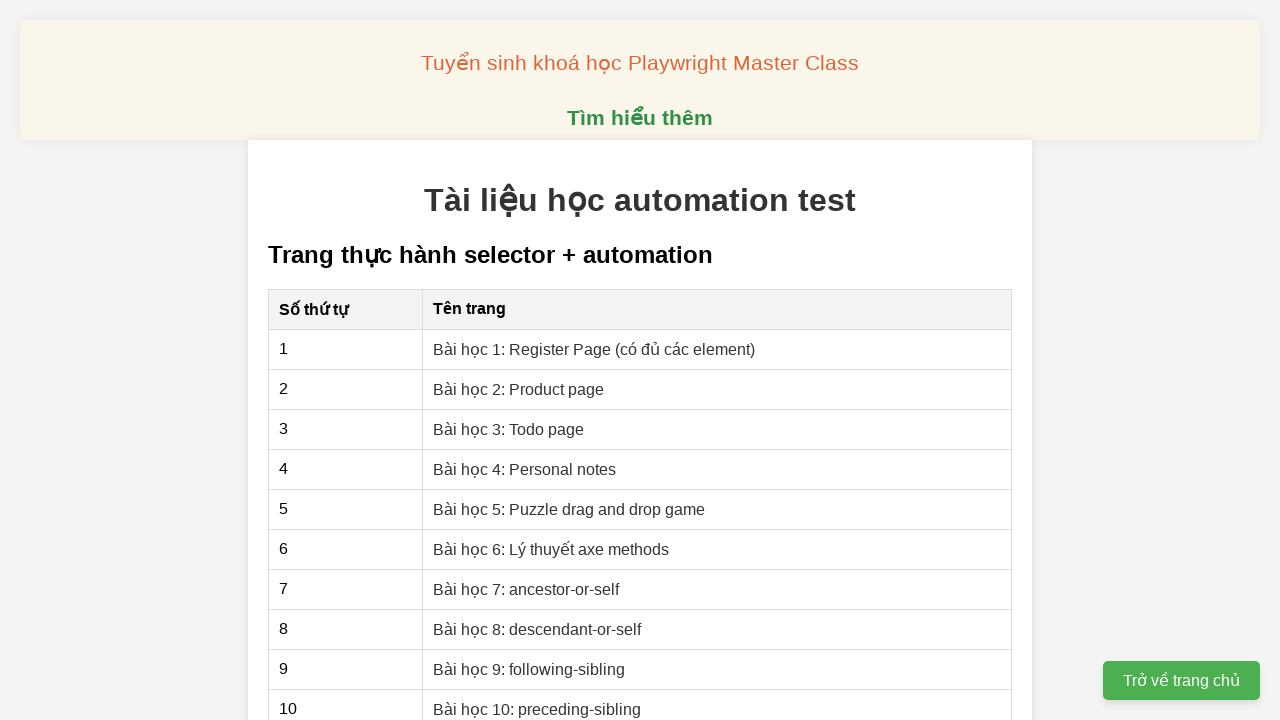

Clicked on 'Bài học 2: Product page' link to navigate to product page at (519, 389) on xpath=//a[contains(text(), "Bài học 2: Product page")]
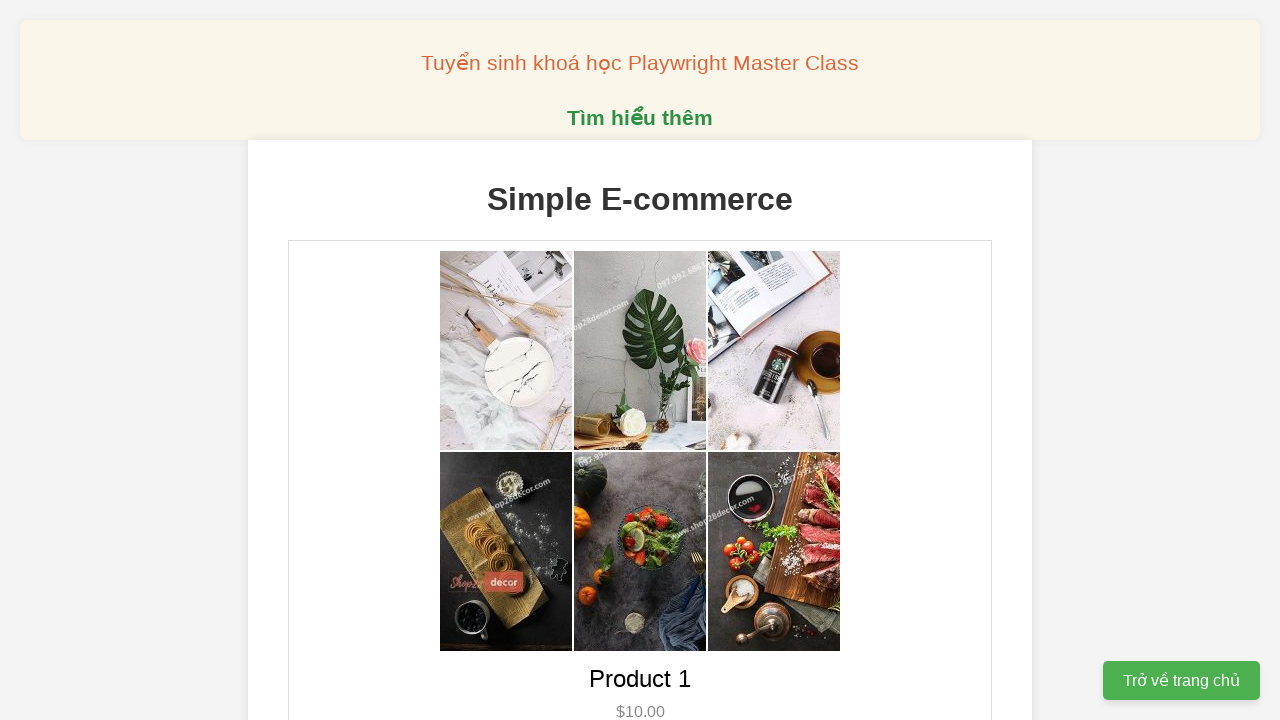

Added product 1 to cart with quantity 2 at (640, 360) on xpath=//button[@data-product-id="1"]
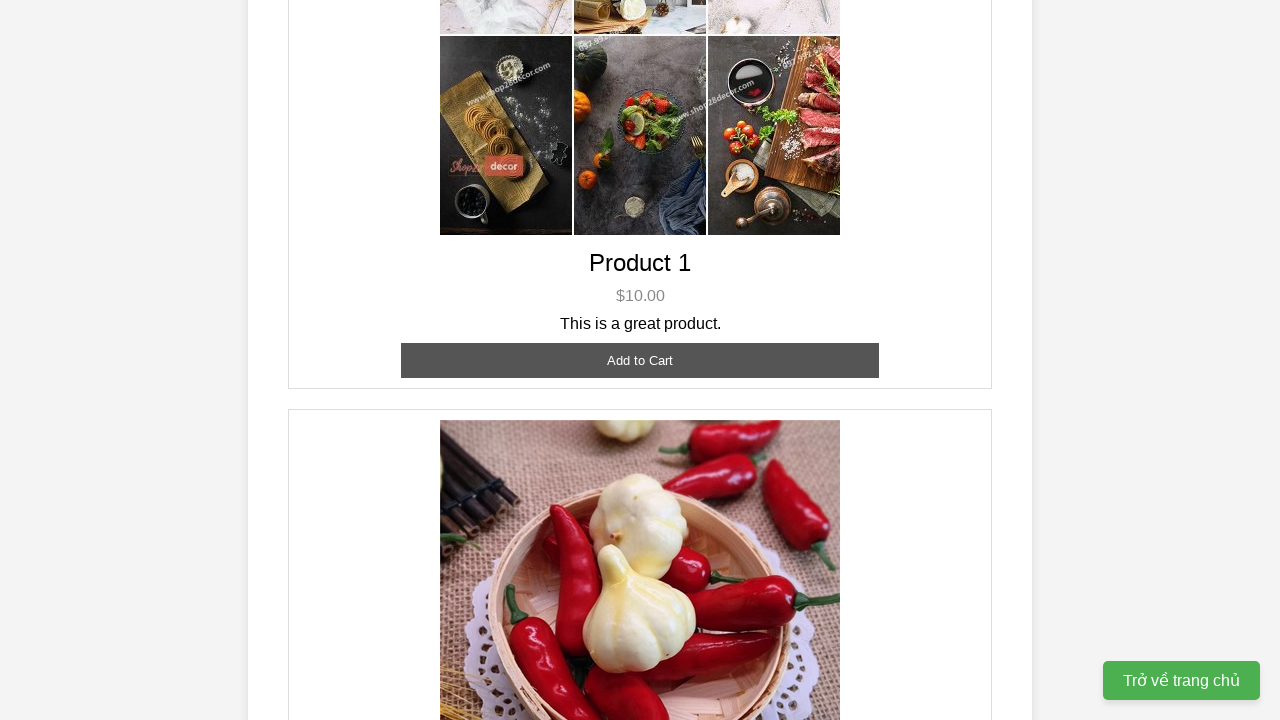

Added product 2 to cart with quantity 3 at (640, 360) on xpath=//button[@data-product-id="2"]
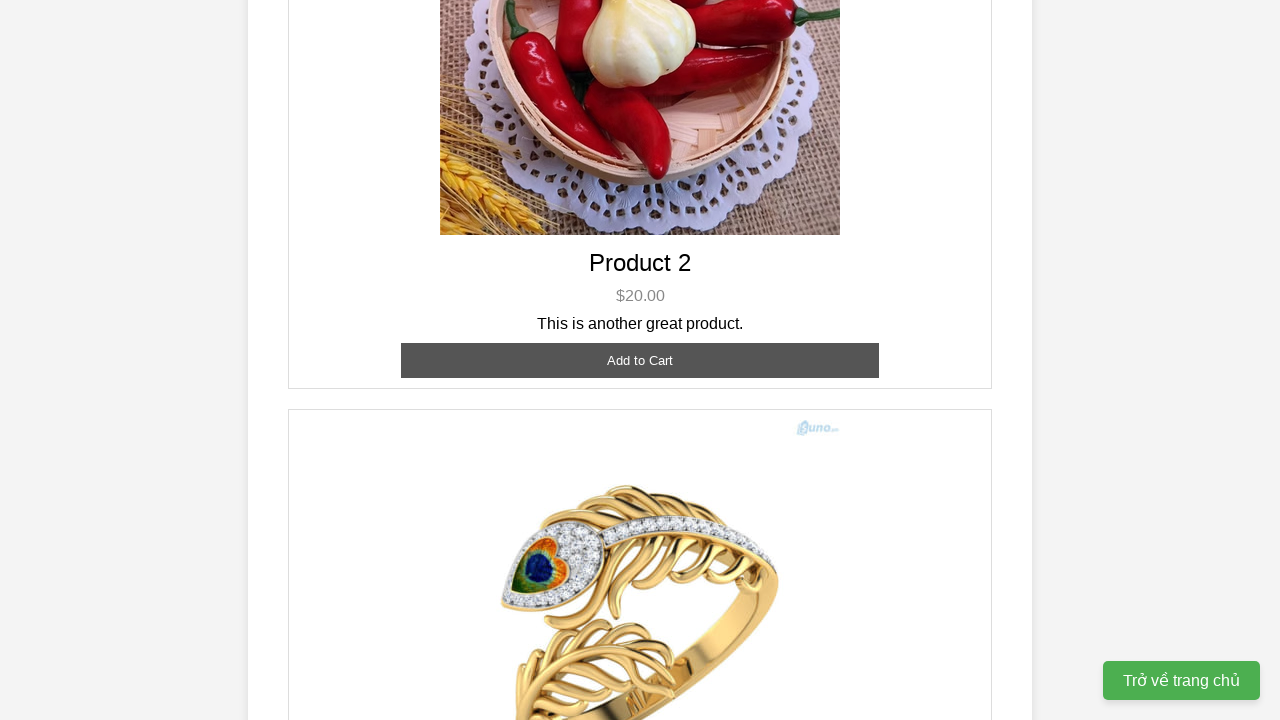

Added product 3 to cart with quantity 1 at (640, 388) on xpath=//button[@data-product-id="3"]
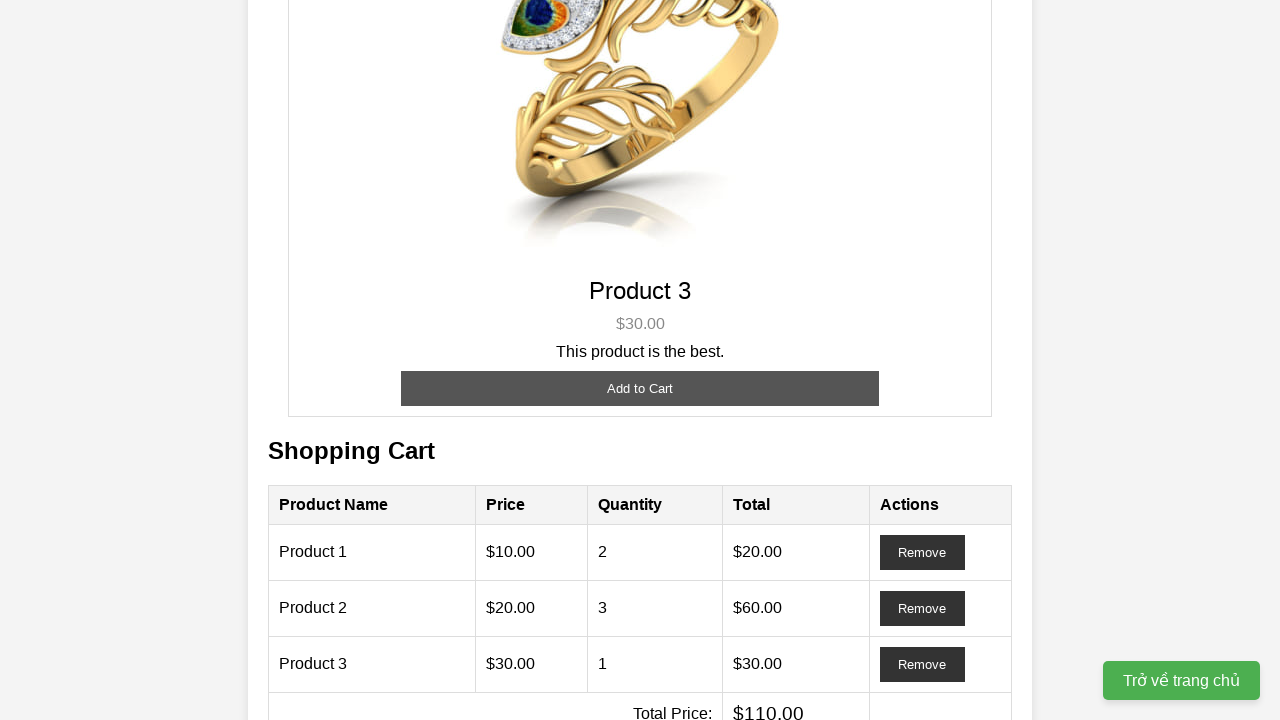

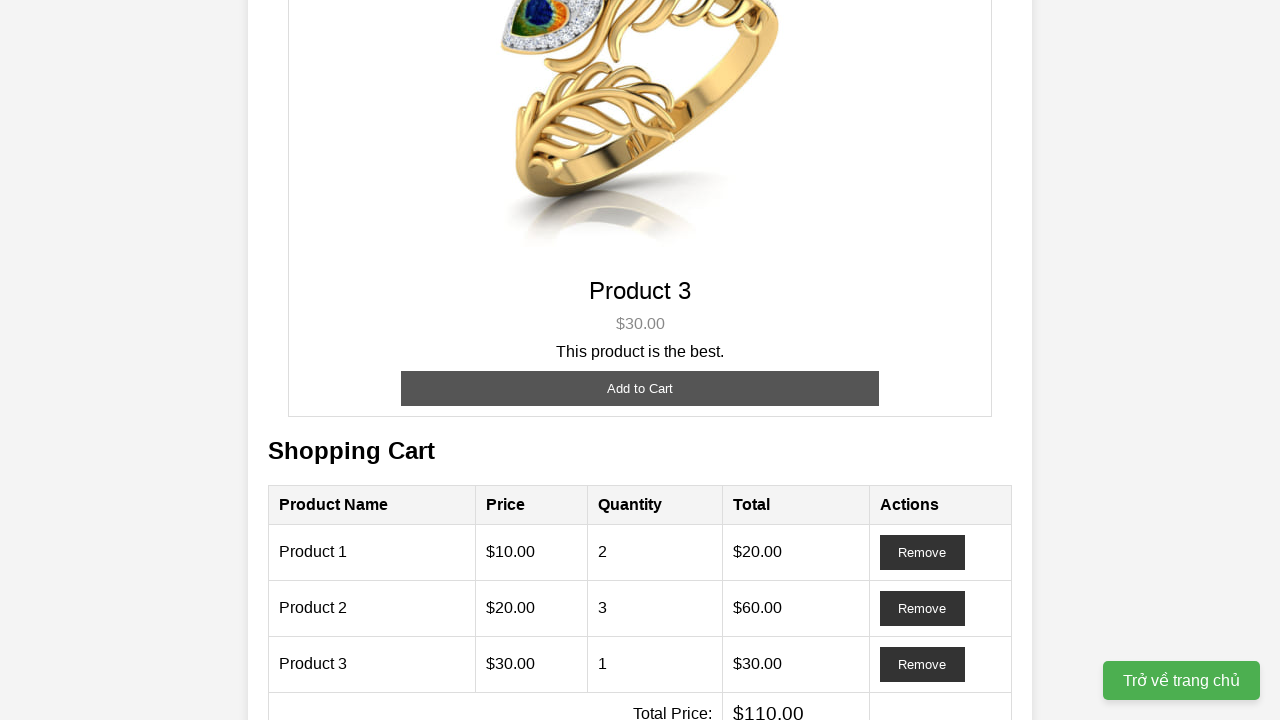